Navigates to Hong Kong Stock Exchange ETF quote pages and verifies that AUM (Assets Under Management) data is displayed for Bitcoin ETFs.

Starting URL: https://www.hkex.com.hk/Market-Data/Securities-Prices/Exchange-Traded-Products/Exchange-Traded-Products-Quote?sym=9008&sc_lang=en

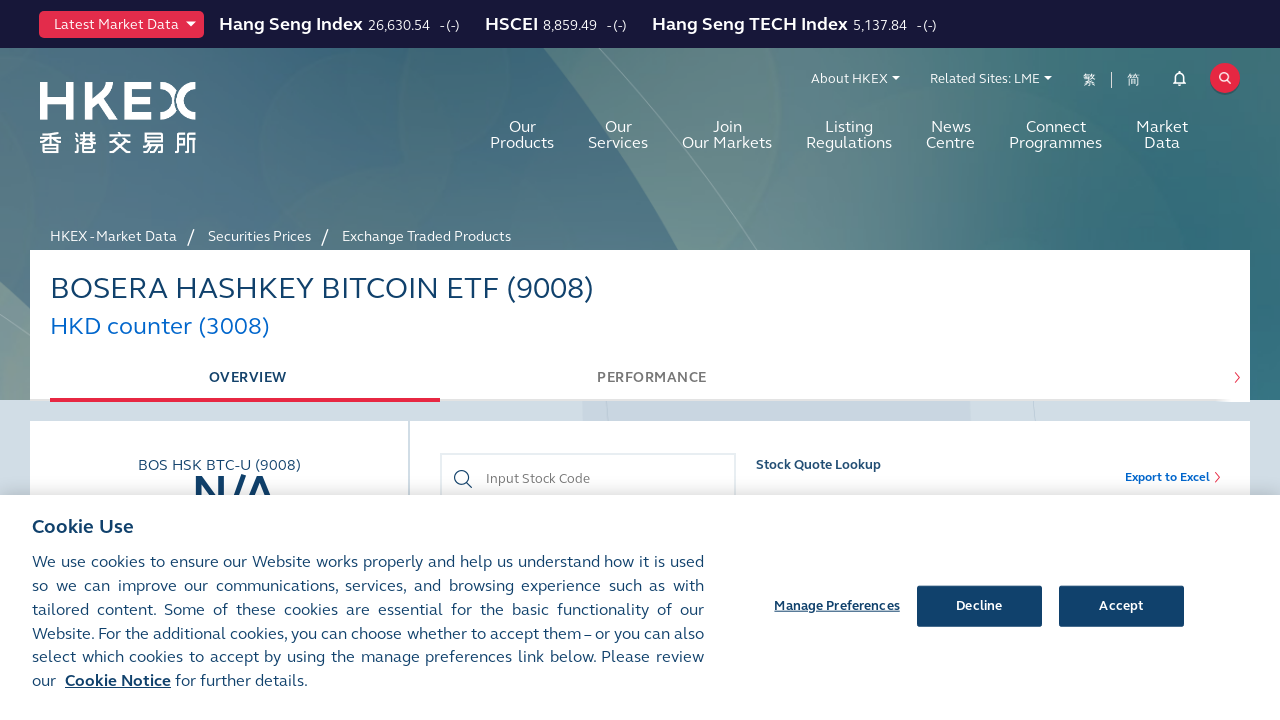

AUM data selector loaded on first ETF page (9008)
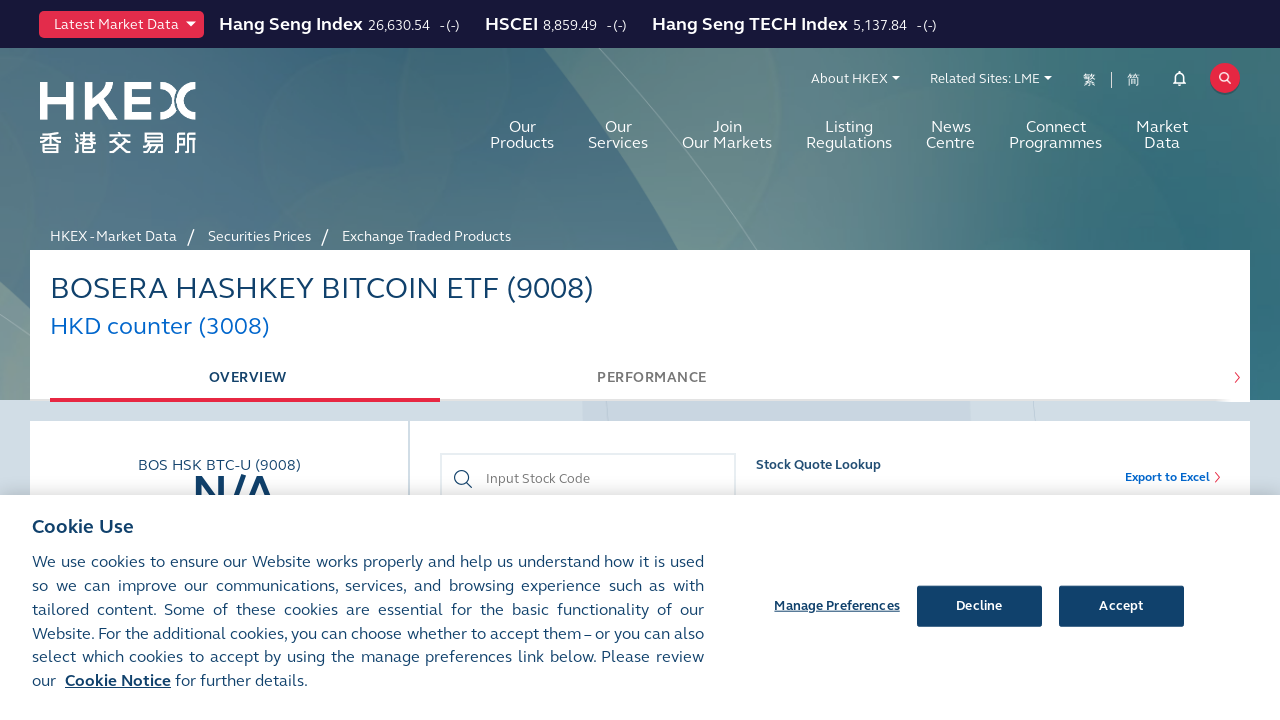

AUM date selector loaded on first ETF page (9008)
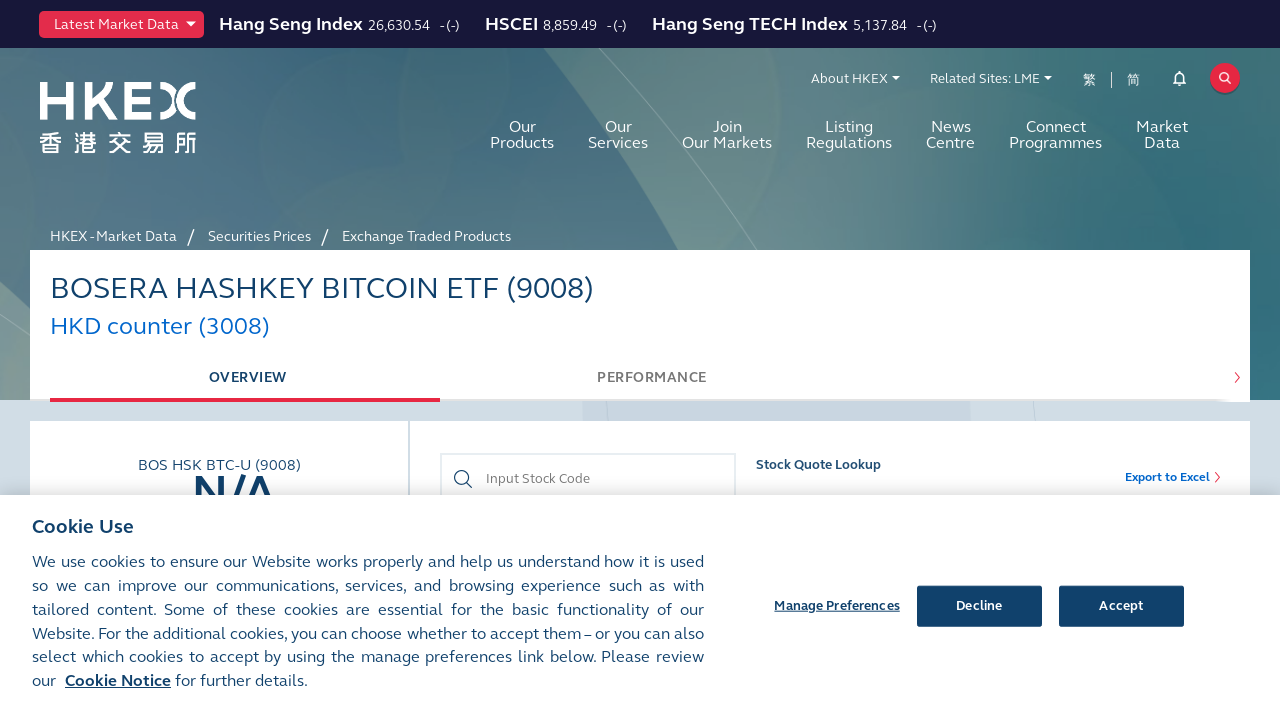

Navigated to second ETF page (CAM BTC - 9042)
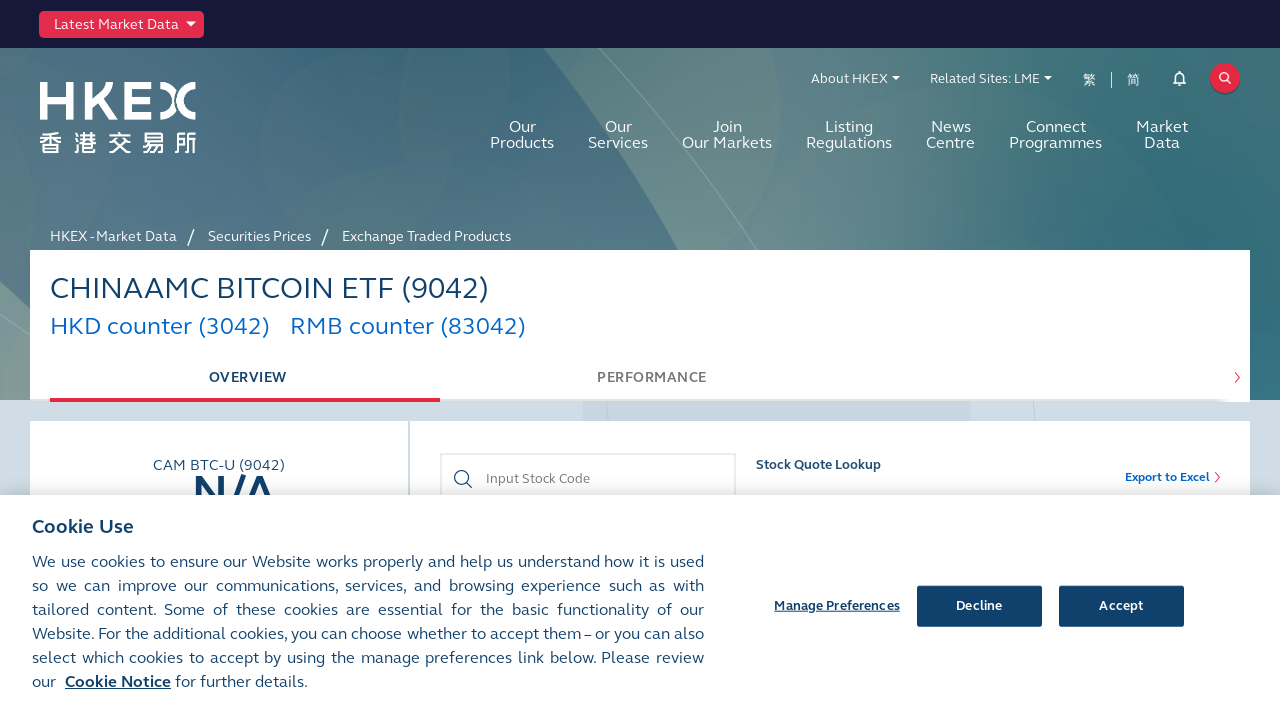

AUM data selector loaded on second ETF page (9042)
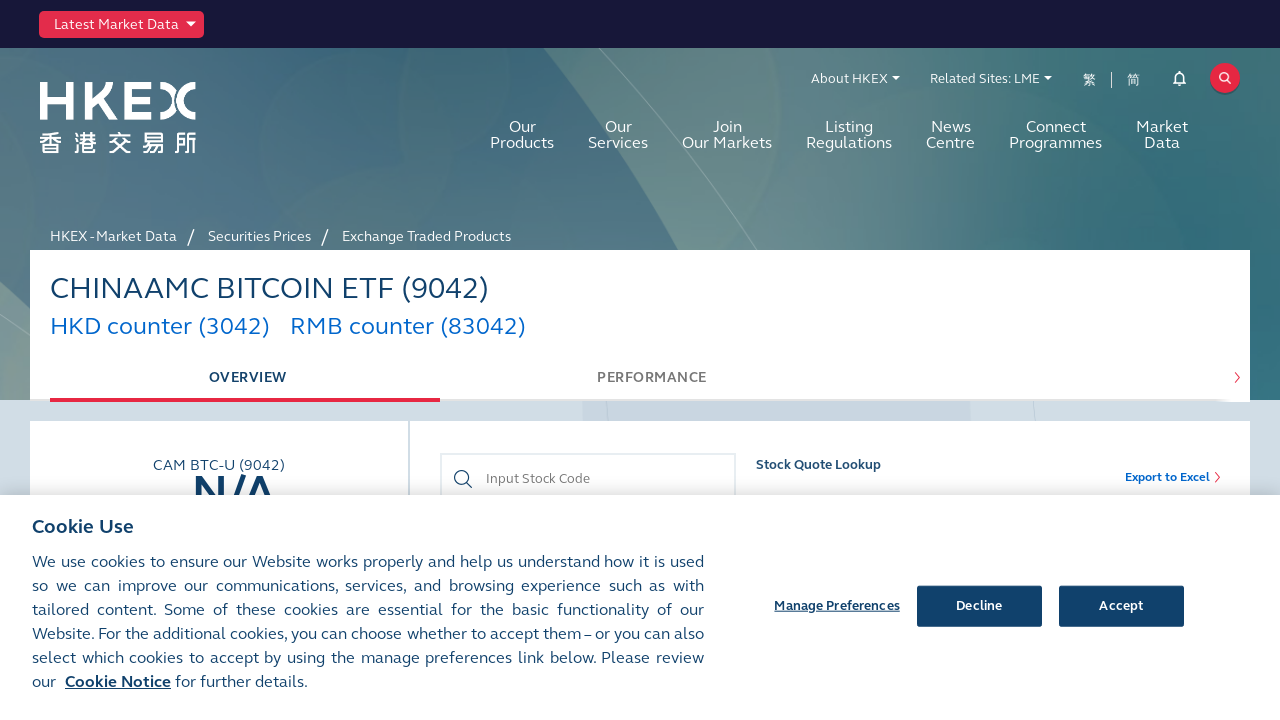

AUM date selector loaded on second ETF page (9042)
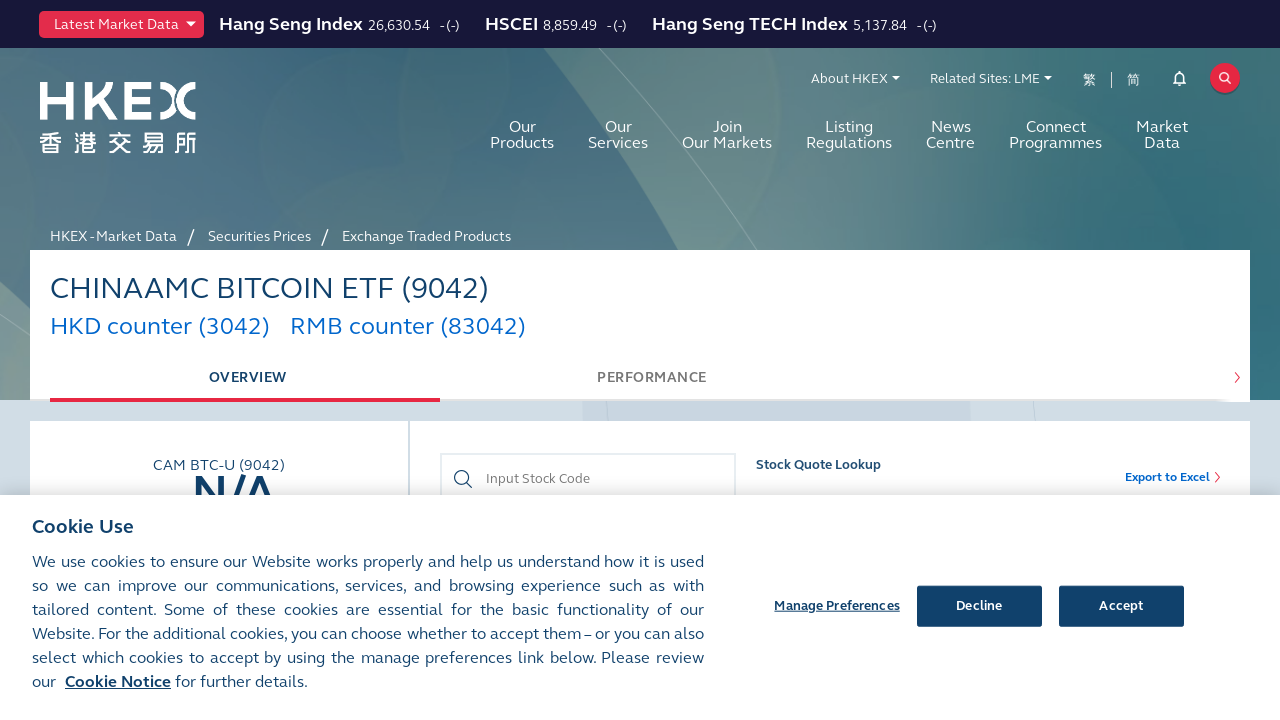

Navigated to third ETF page (HGI BTC - 9439)
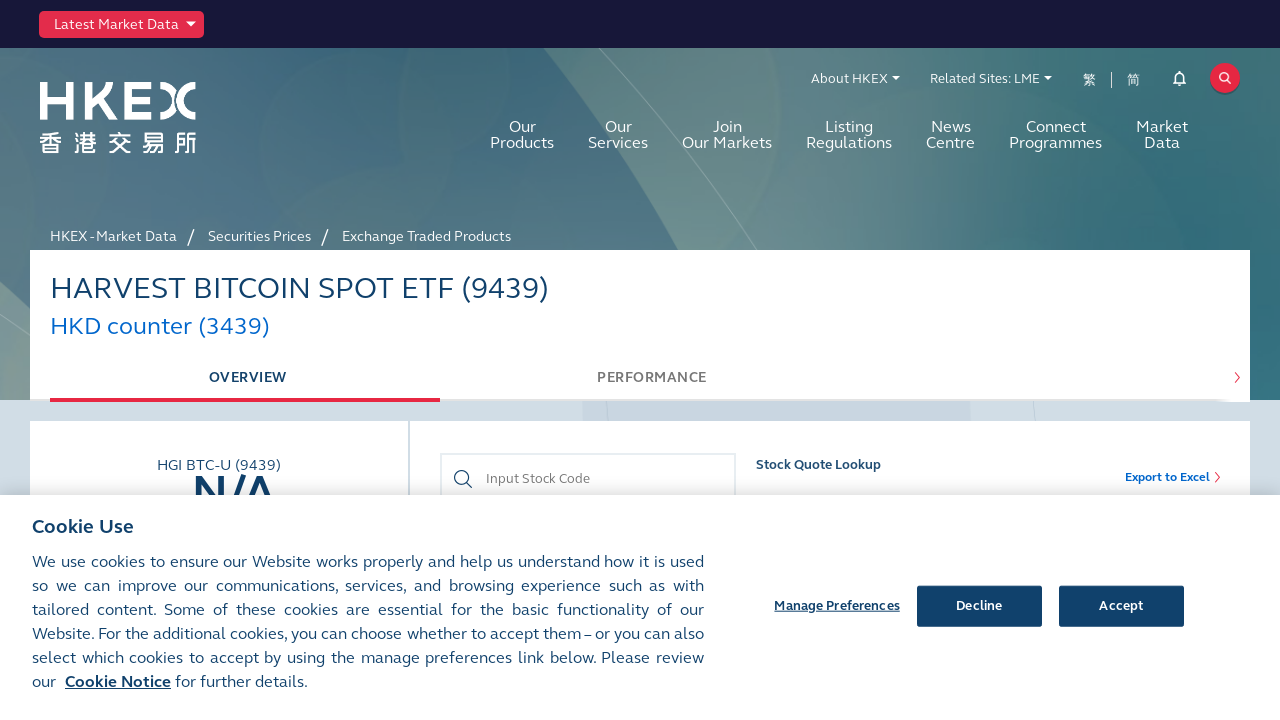

AUM data selector loaded on third ETF page (9439)
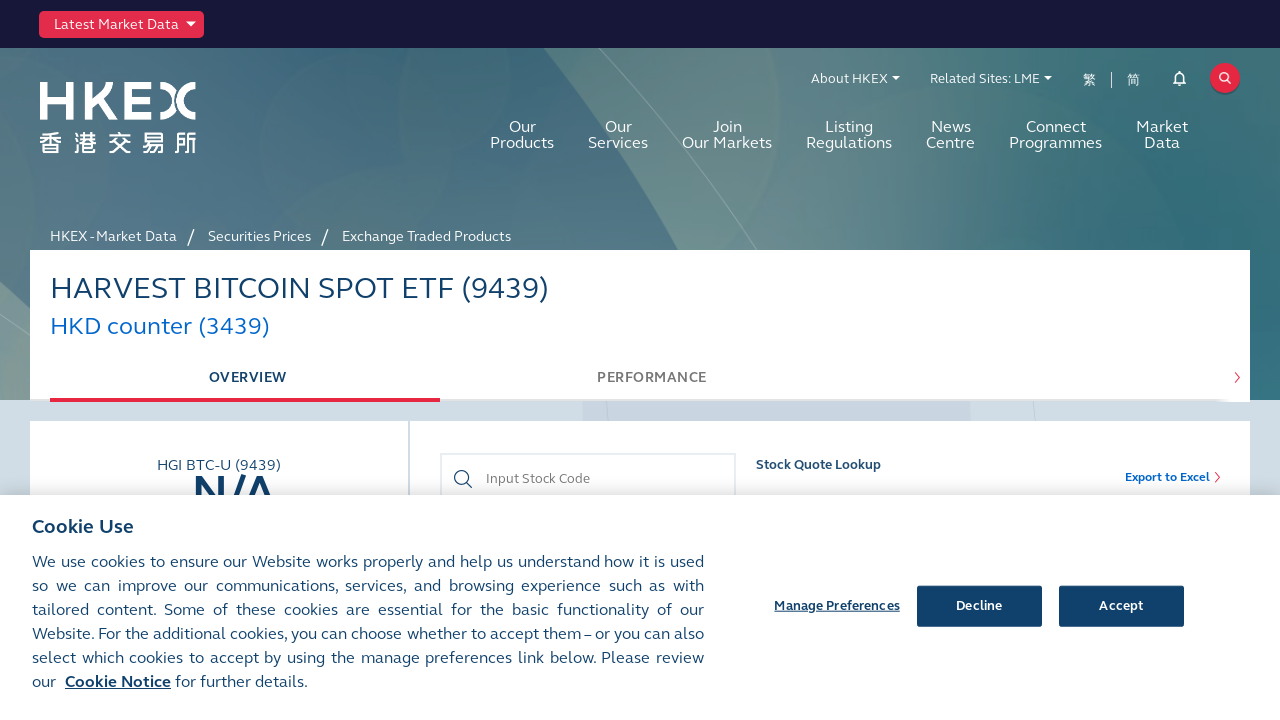

AUM date selector loaded on third ETF page (9439)
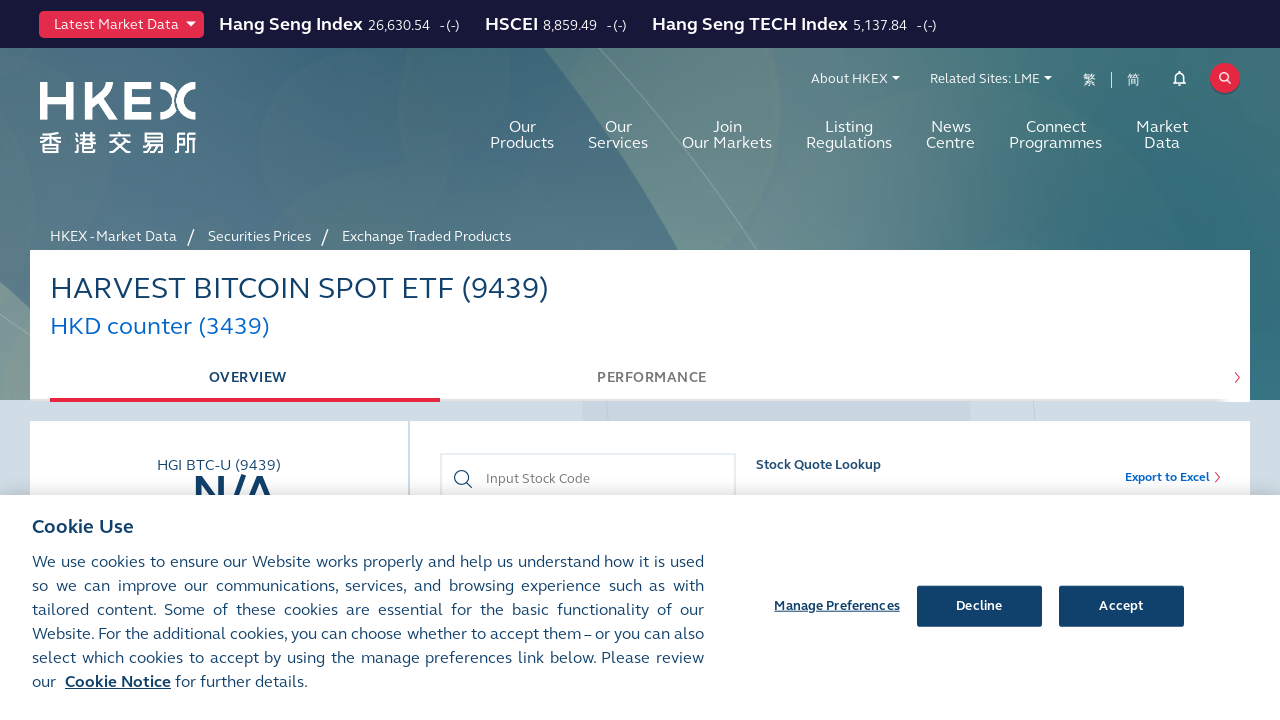

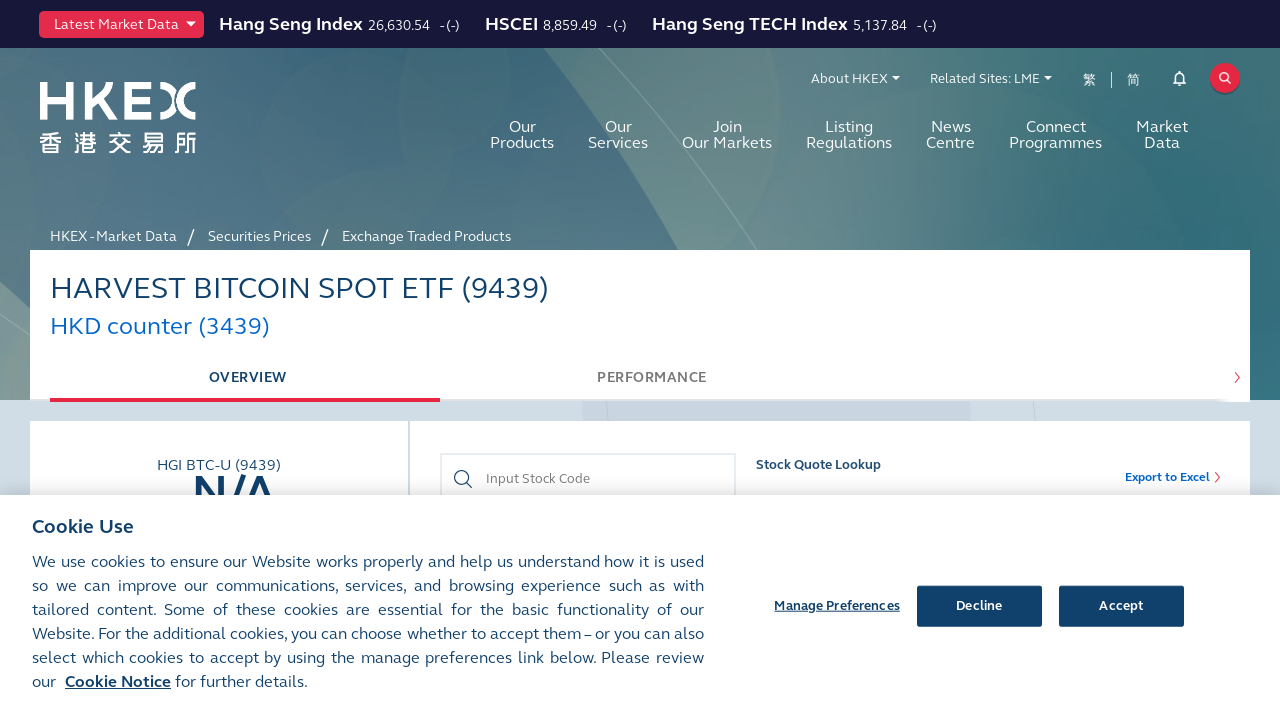